Tests relative locator functionality by finding and clicking on an element positioned to the right of a reference element

Starting URL: https://awesomeqa.com/practice.html

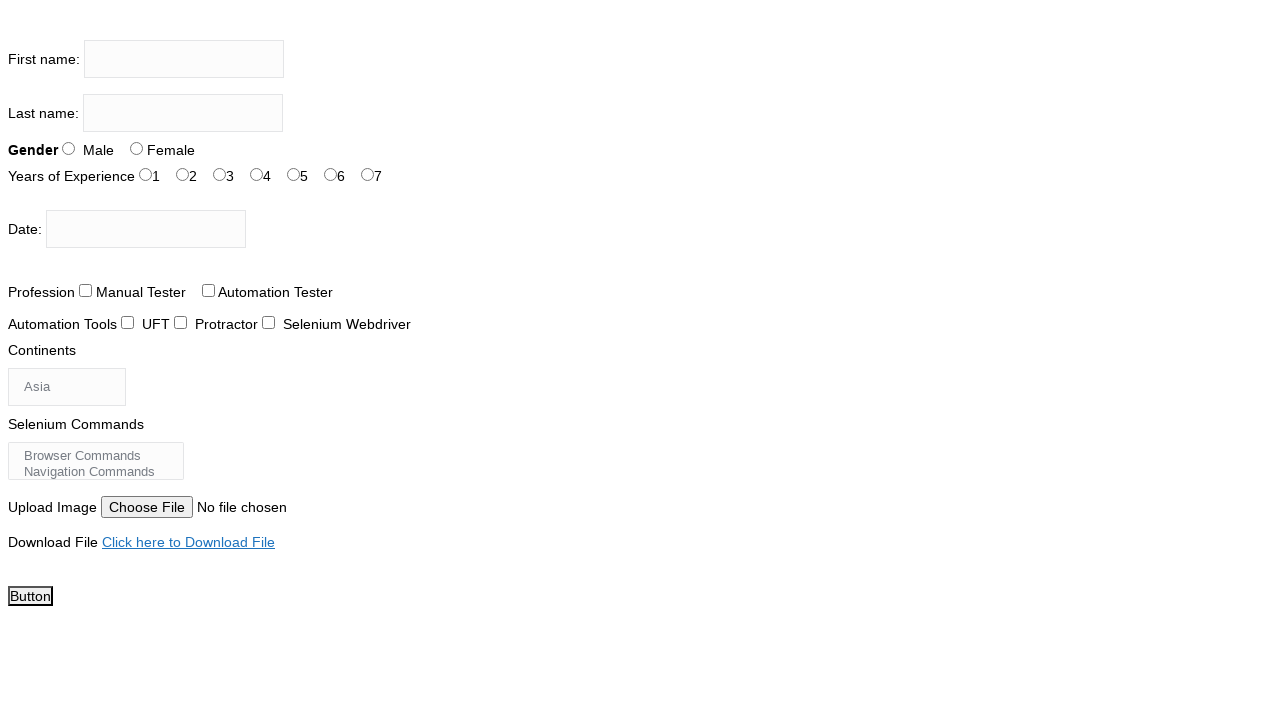

Located reference element 'Years of Experience' using XPath
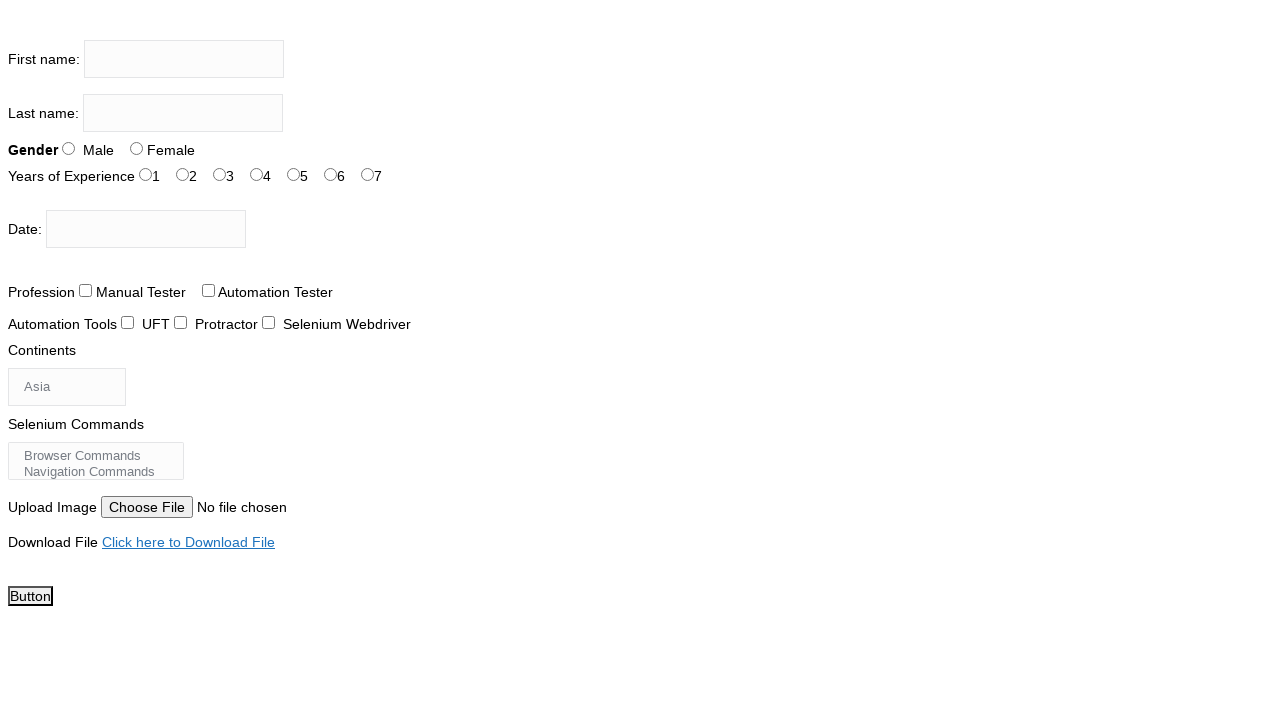

Clicked element with id='exp-0' positioned to the right of reference element at (146, 174) on #exp-0
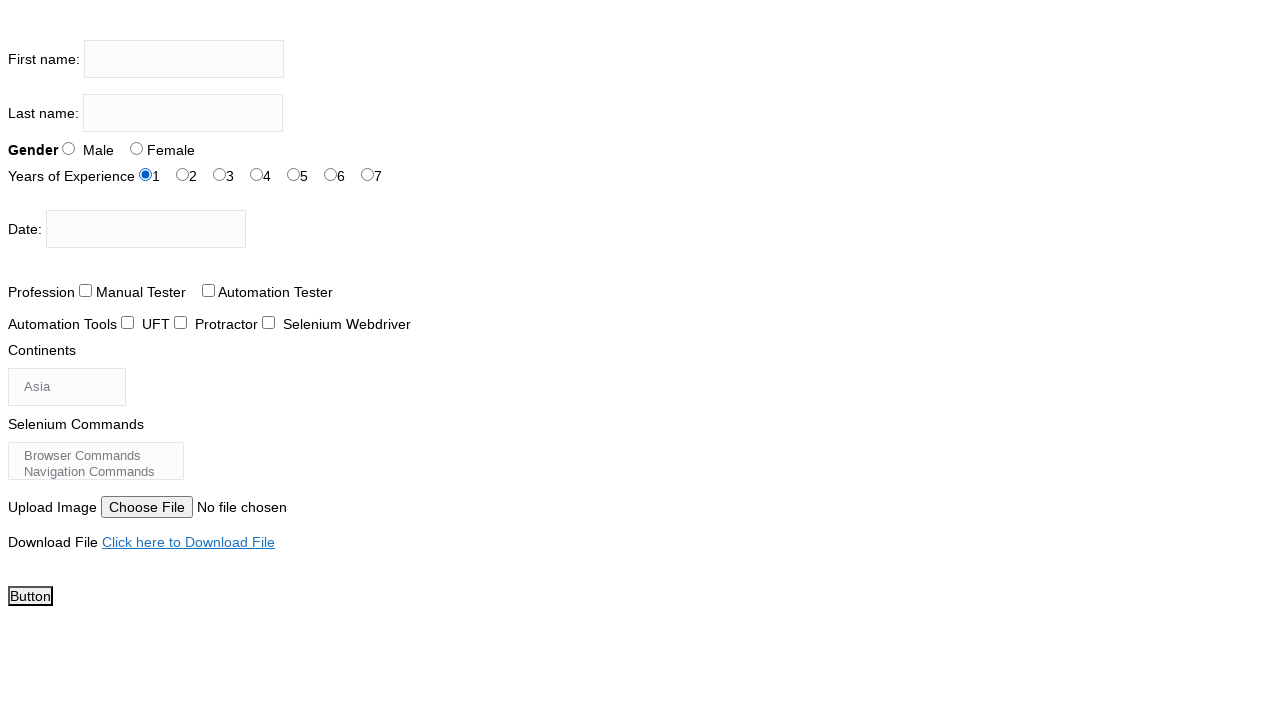

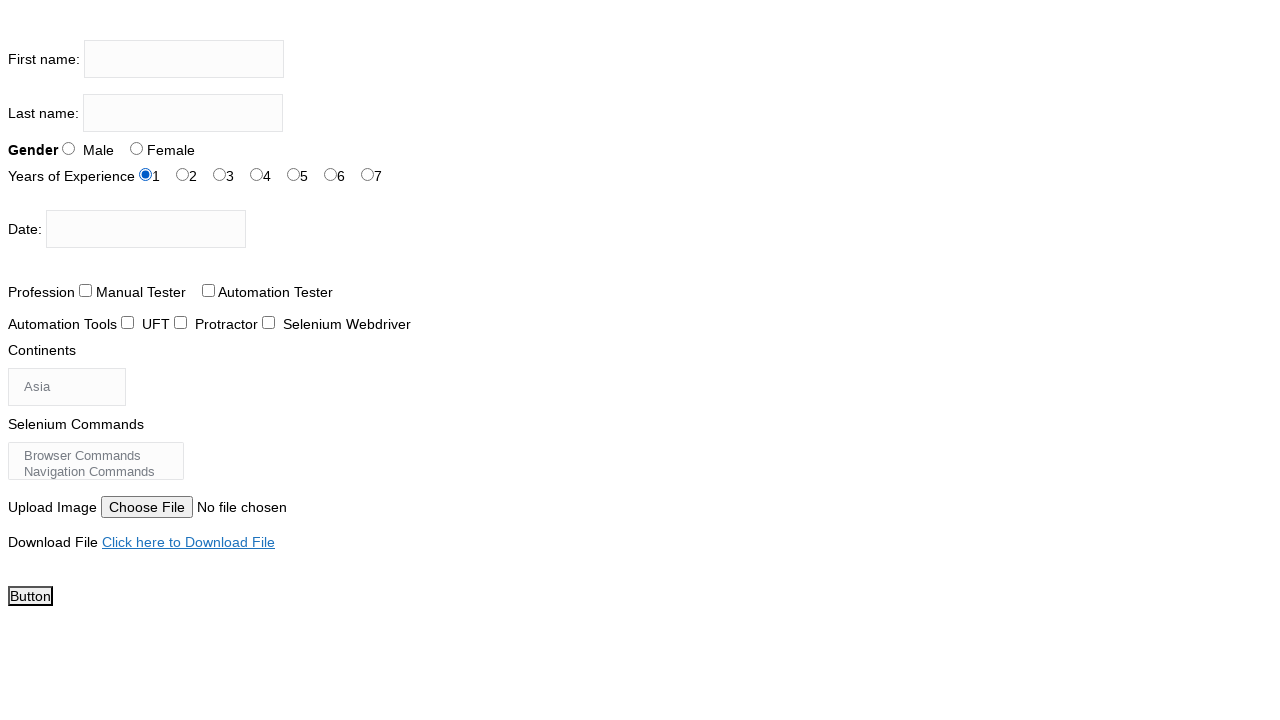